Tests the country dropdown selection on the OrangeHRM free trial signup form by selecting a country from the dropdown list

Starting URL: https://www.orangehrm.com/en/30-day-free-trial/

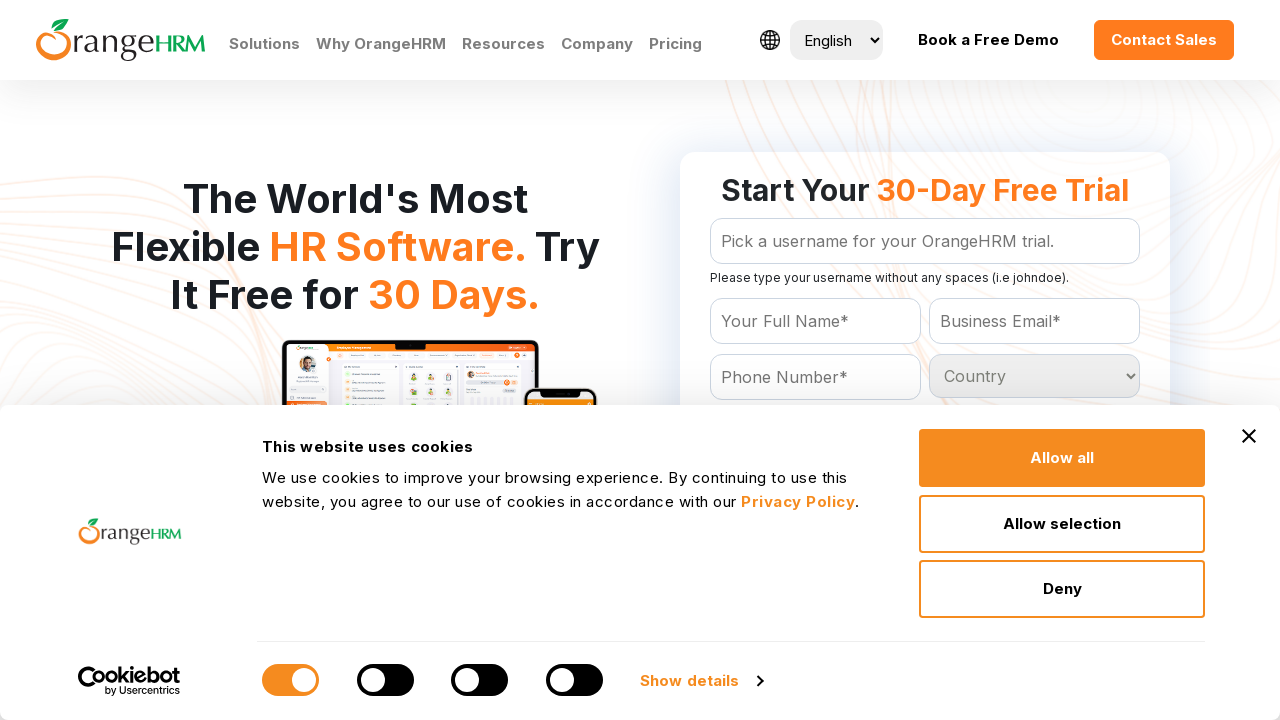

Waited for country dropdown to be available
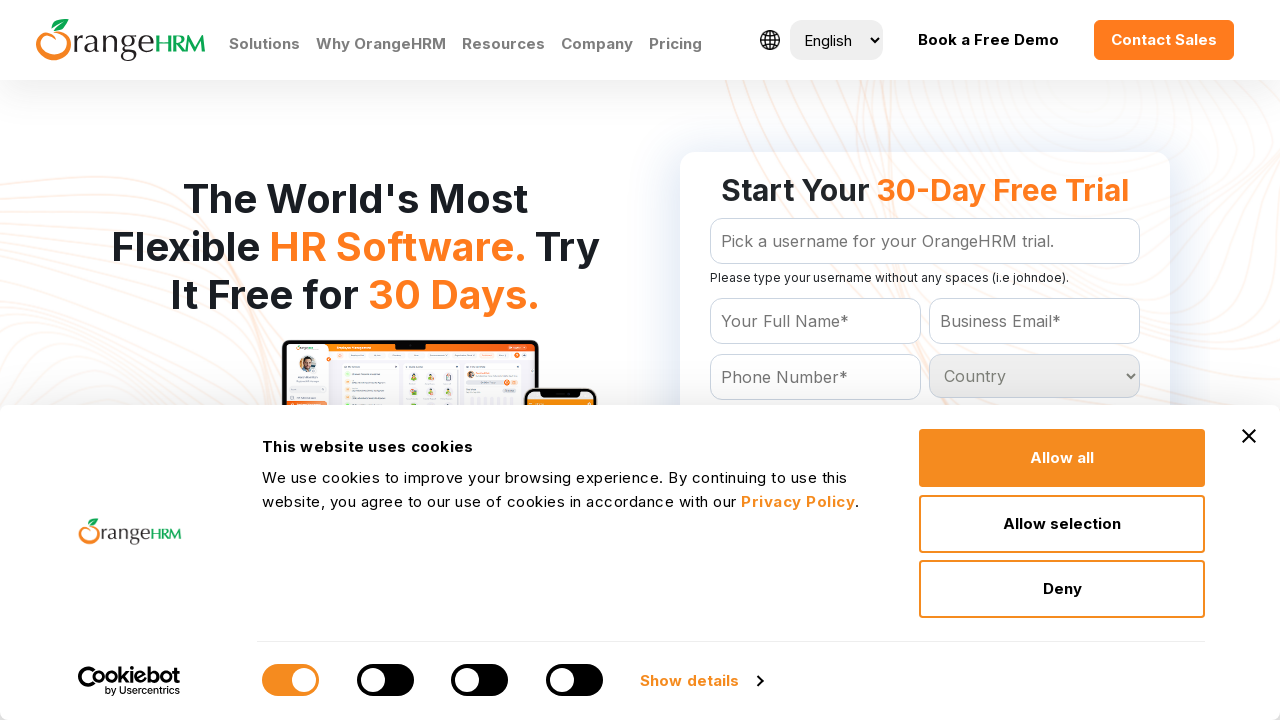

Selected 'India' from the country dropdown on #Form_getForm_Country
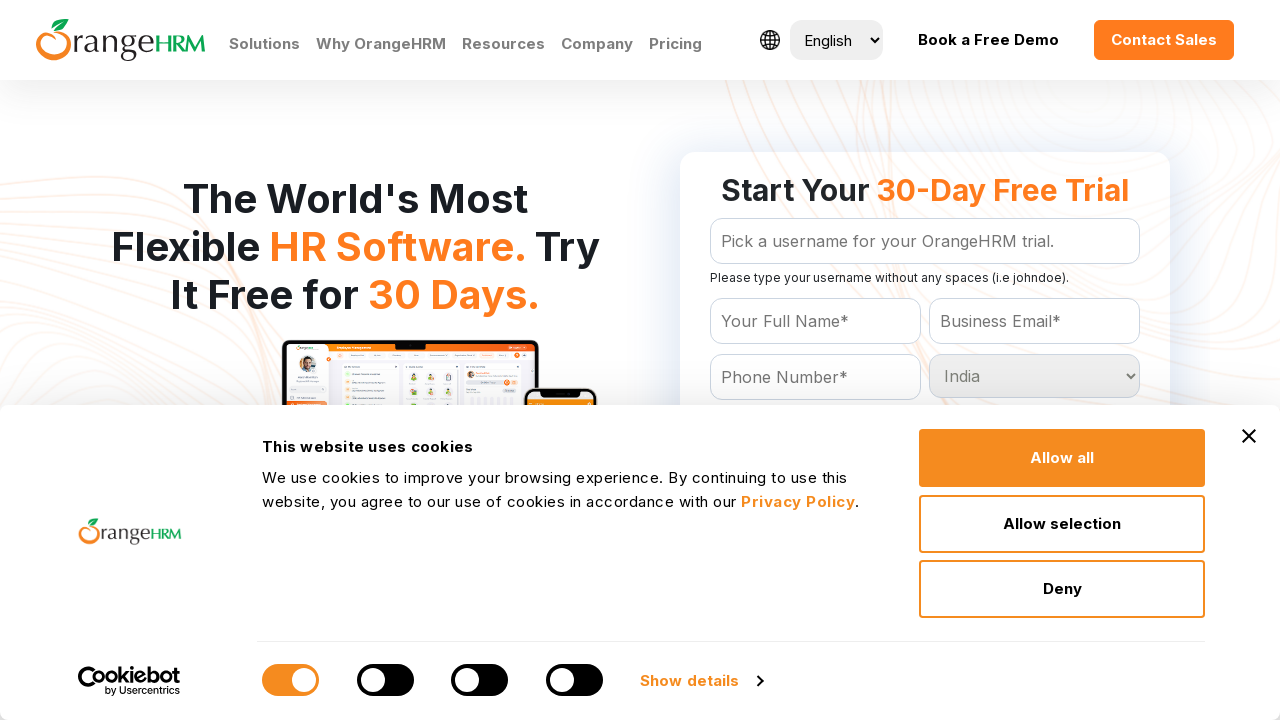

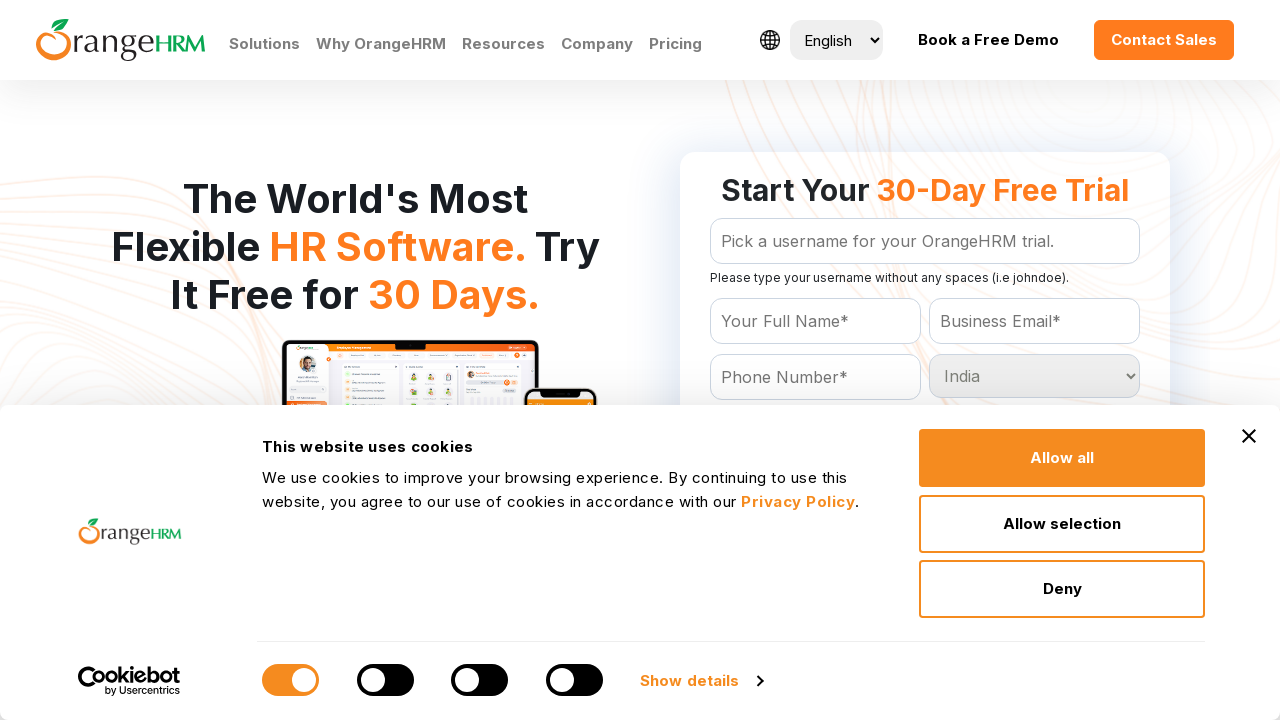